Tests accepting a JavaScript alert by clicking a button, verifying the alert text, and accepting it

Starting URL: https://automationfc.github.io/basic-form/

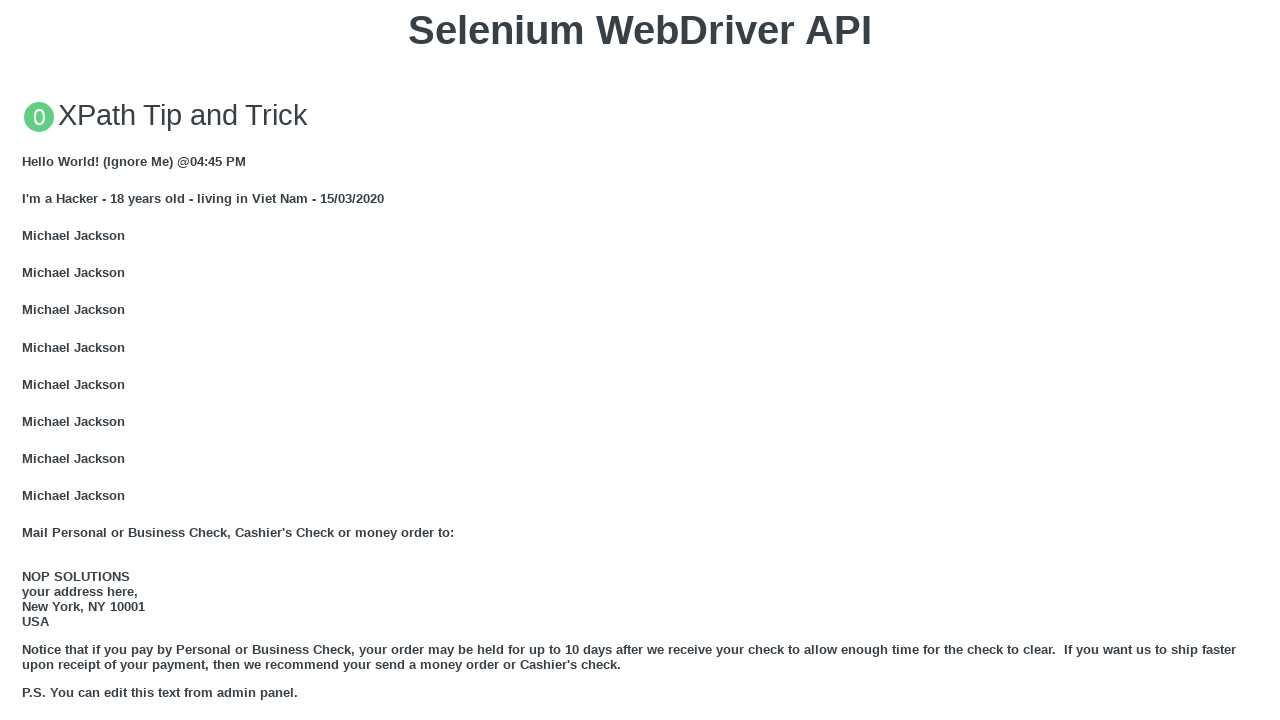

Clicked button to trigger JavaScript alert at (640, 360) on xpath=//button[text()='Click for JS Alert']
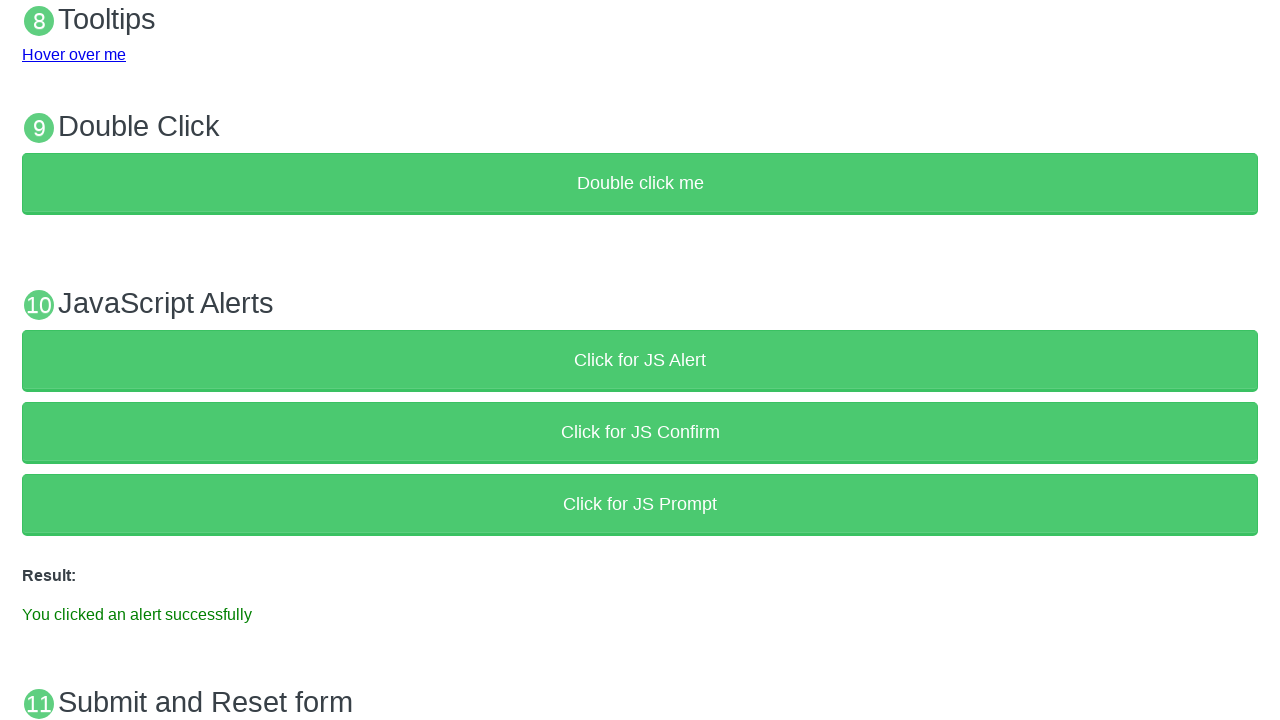

Set up dialog handler to accept alert with message 'I am a JS Alert'
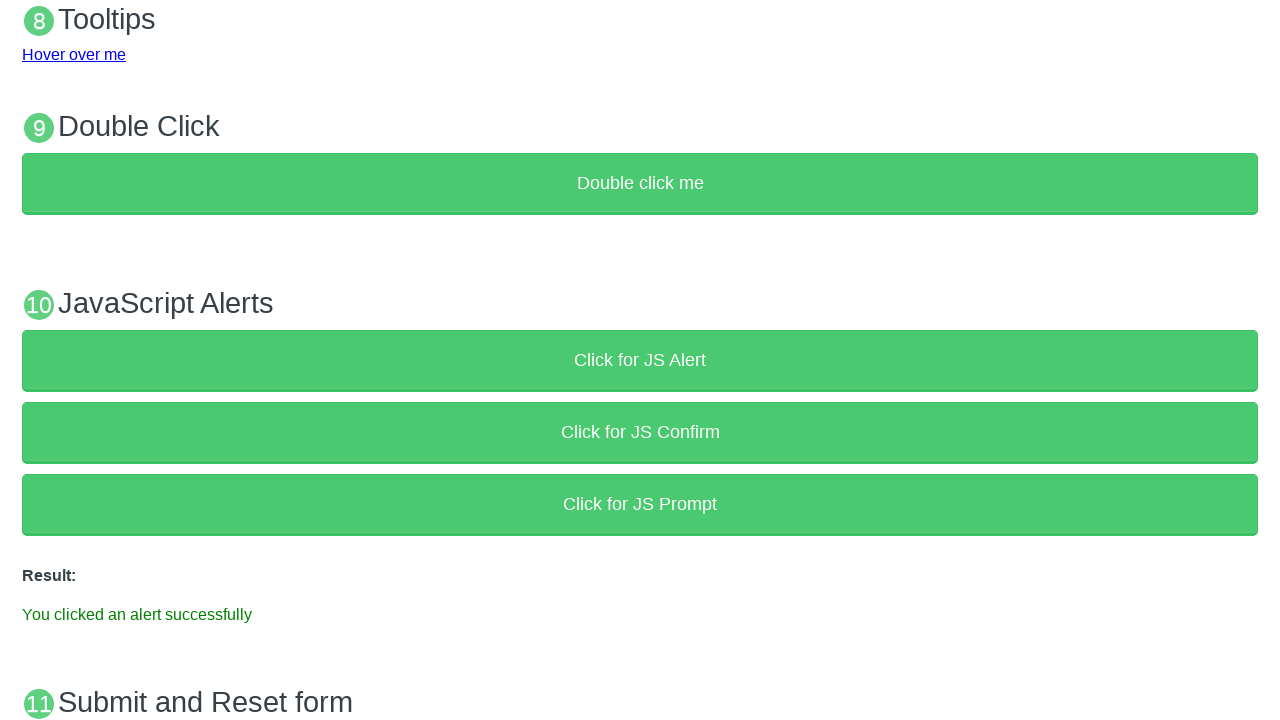

Verified success message 'You clicked an alert successfully' appeared on page
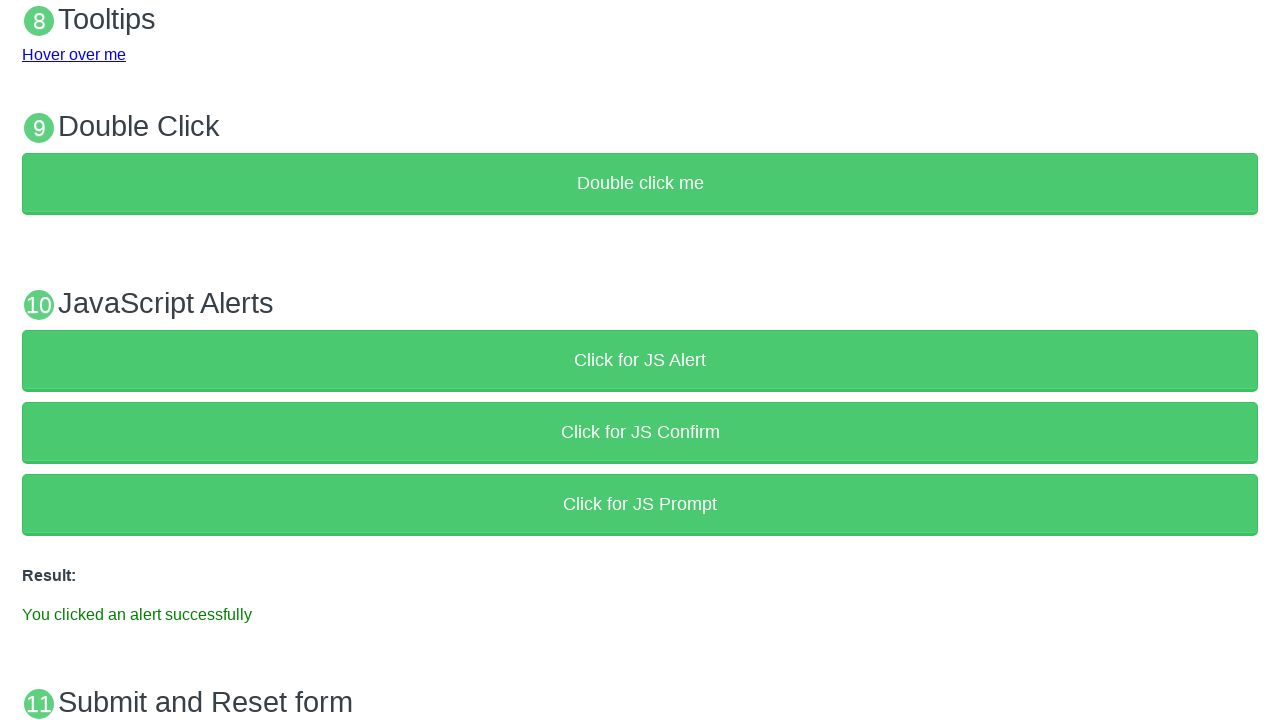

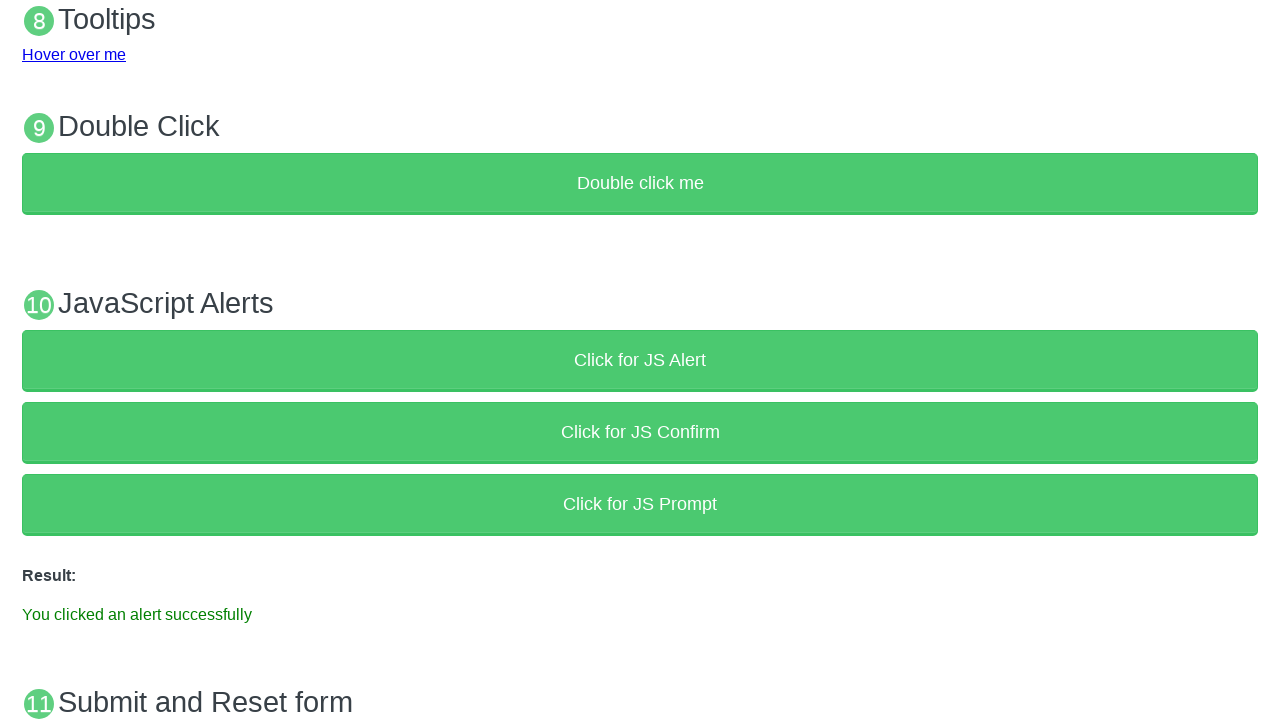